Navigates to Books By Mood website, selects a mood category (happy), views book recommendations, and clicks through to see multiple book suggestions.

Starting URL: https://booksbymood.com/

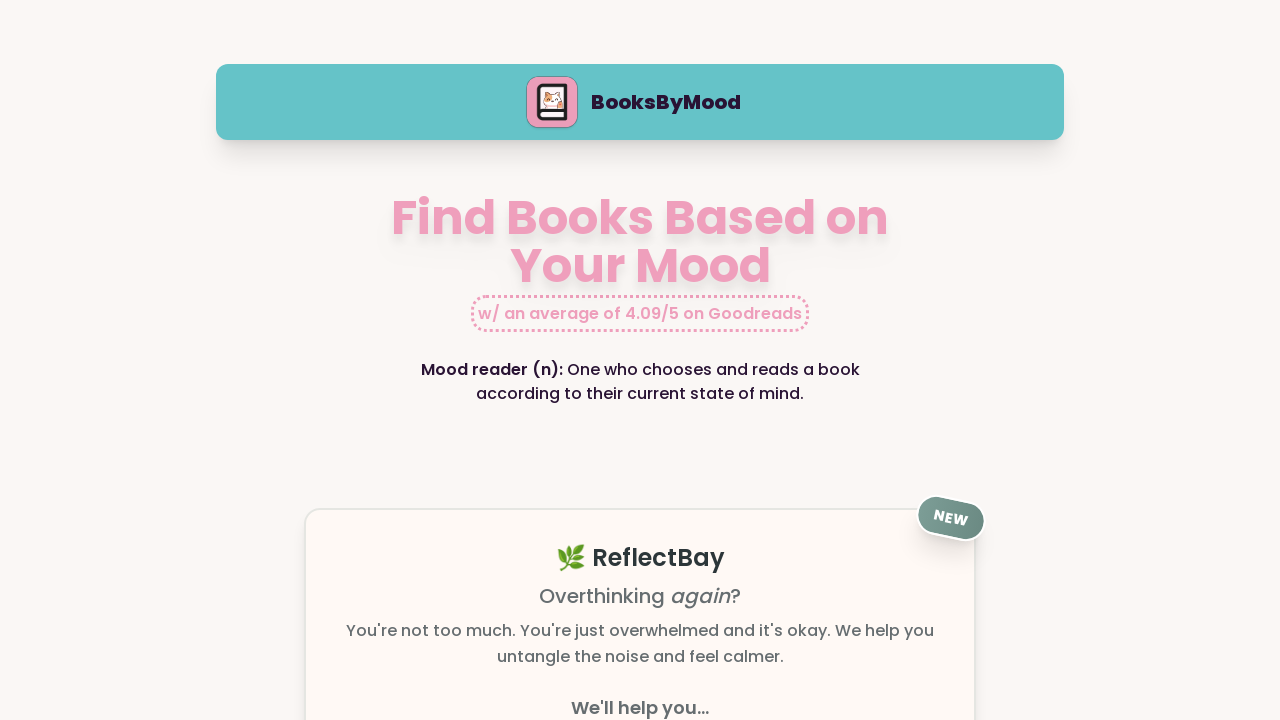

Waited for page heading to load
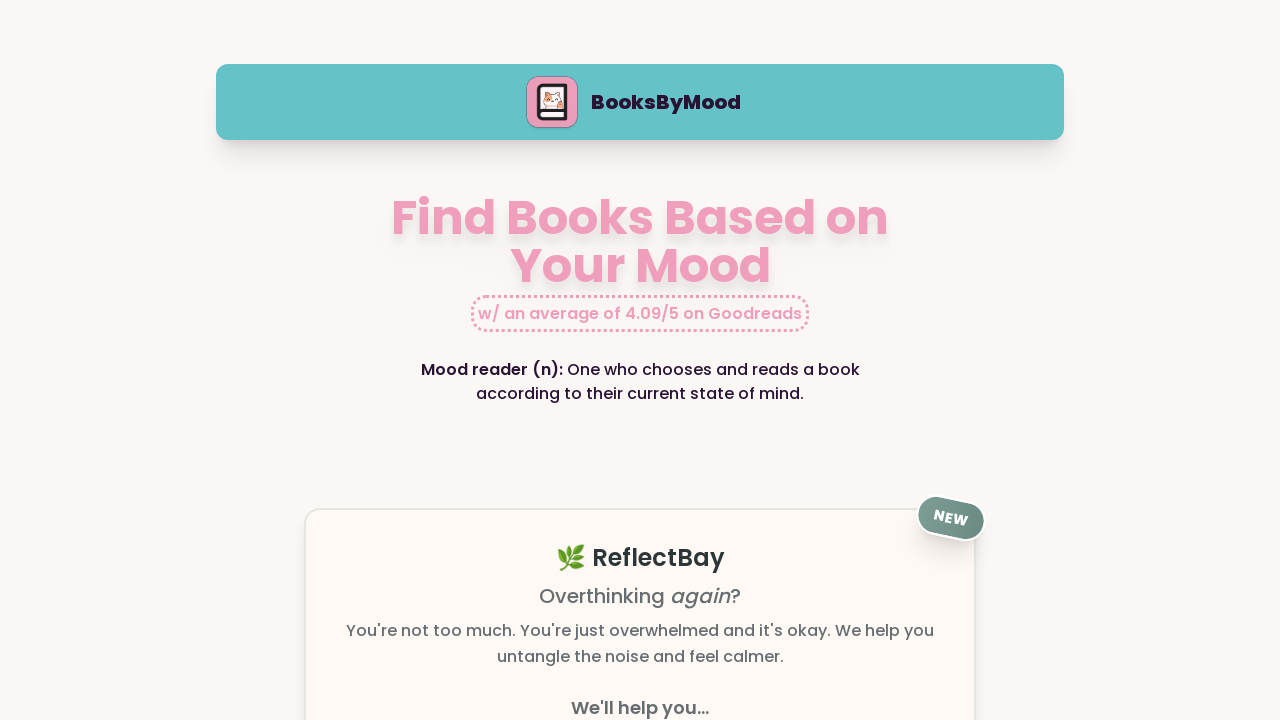

Waited for 'happy' mood category link to appear
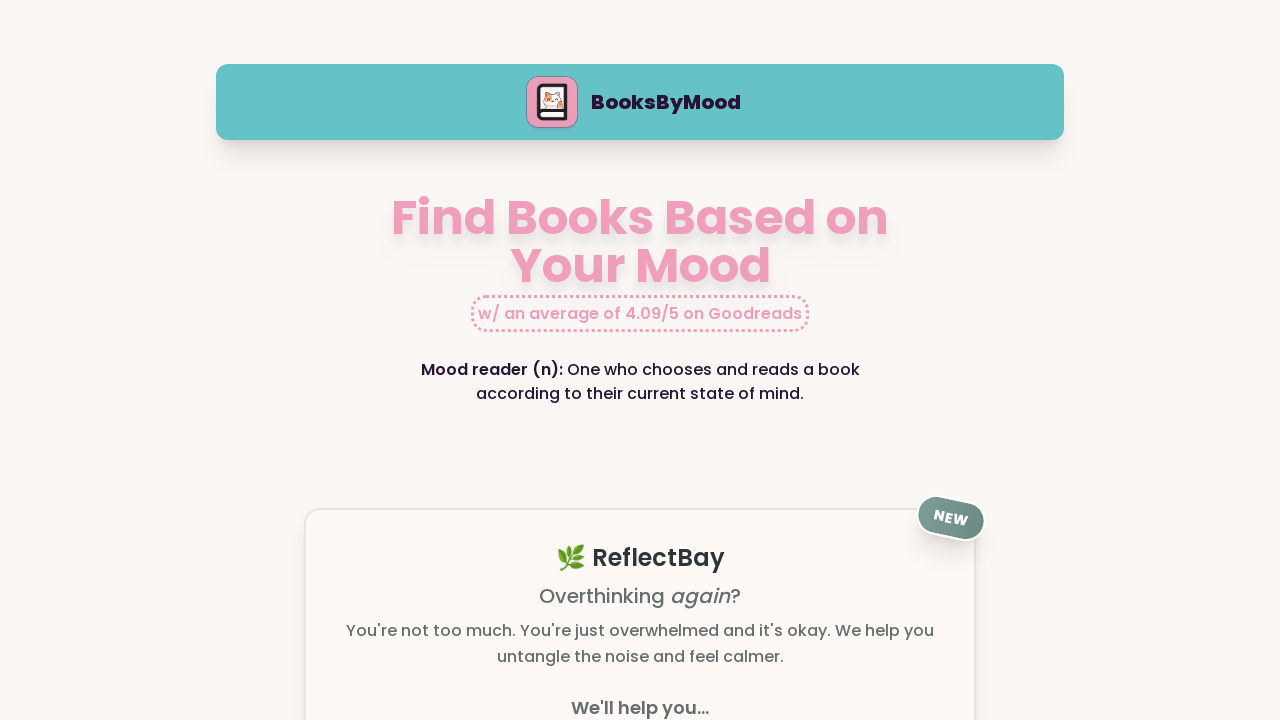

Clicked on 'happy' mood category at (357, 360) on a[href*="happy"]
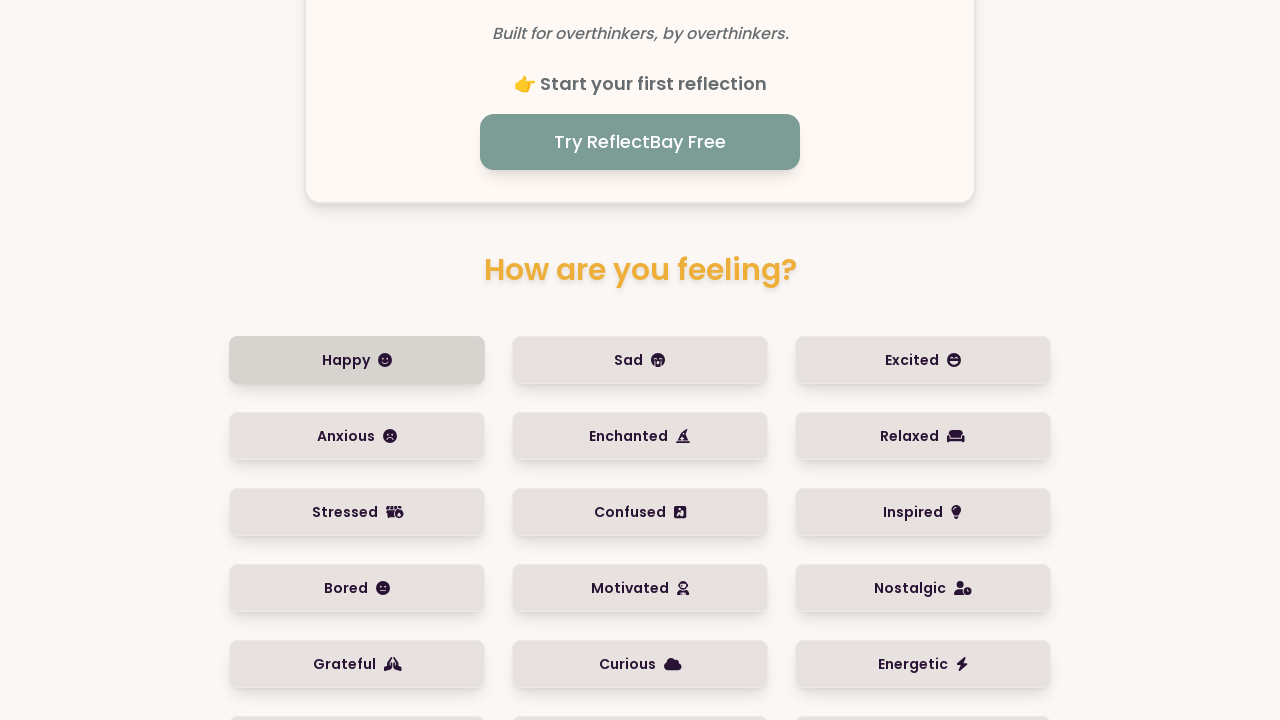

Waited for book details to load
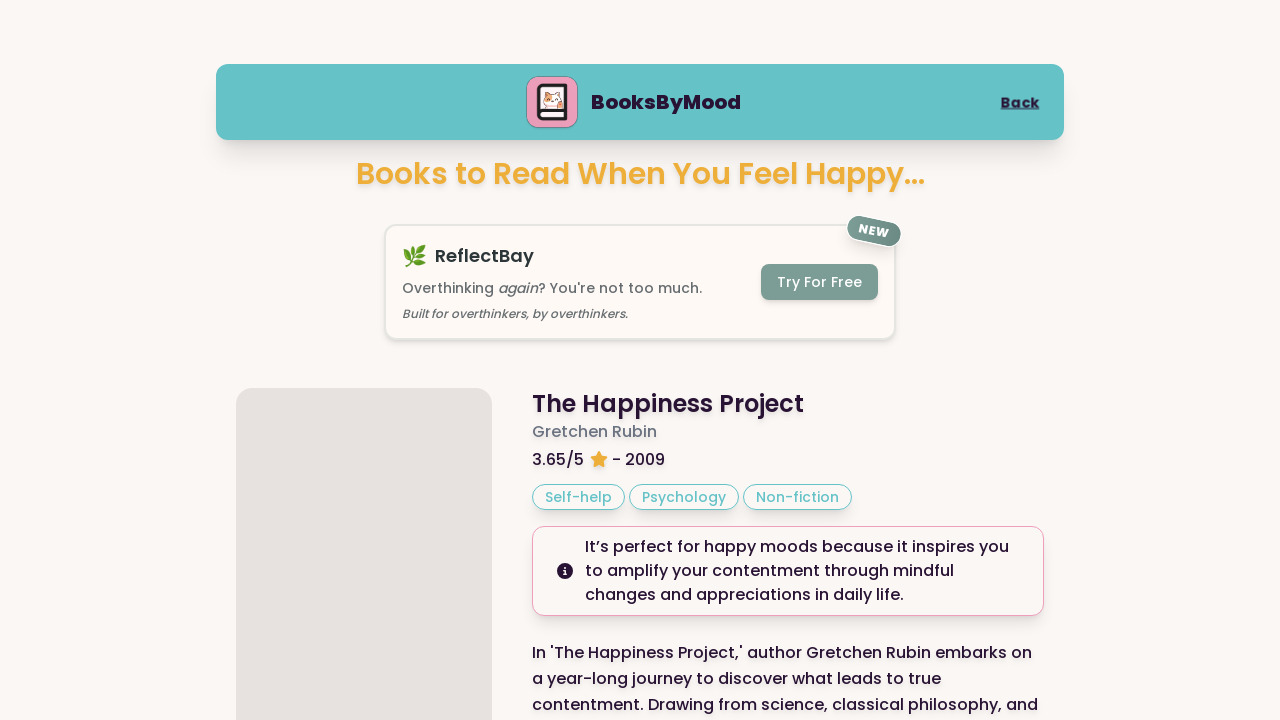

Scrolled 'Next Book' button into view
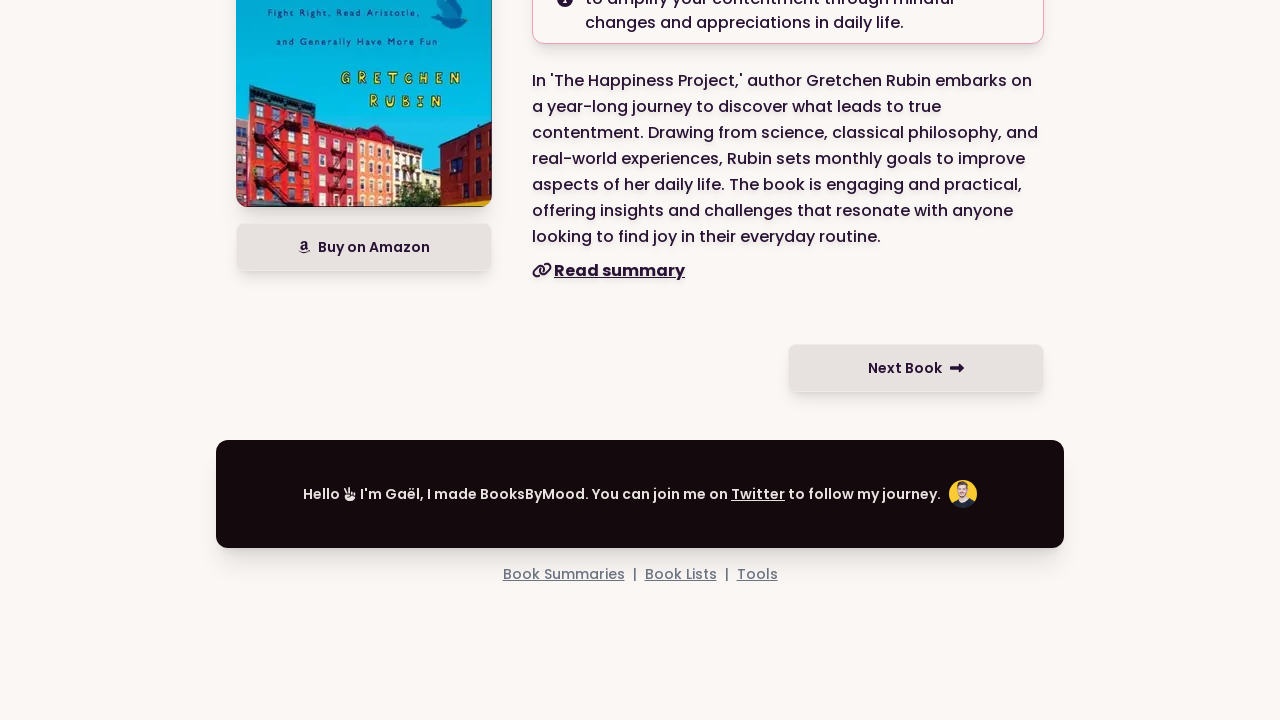

Clicked 'Next Book' to view another recommendation at (916, 368) on text=Next Book
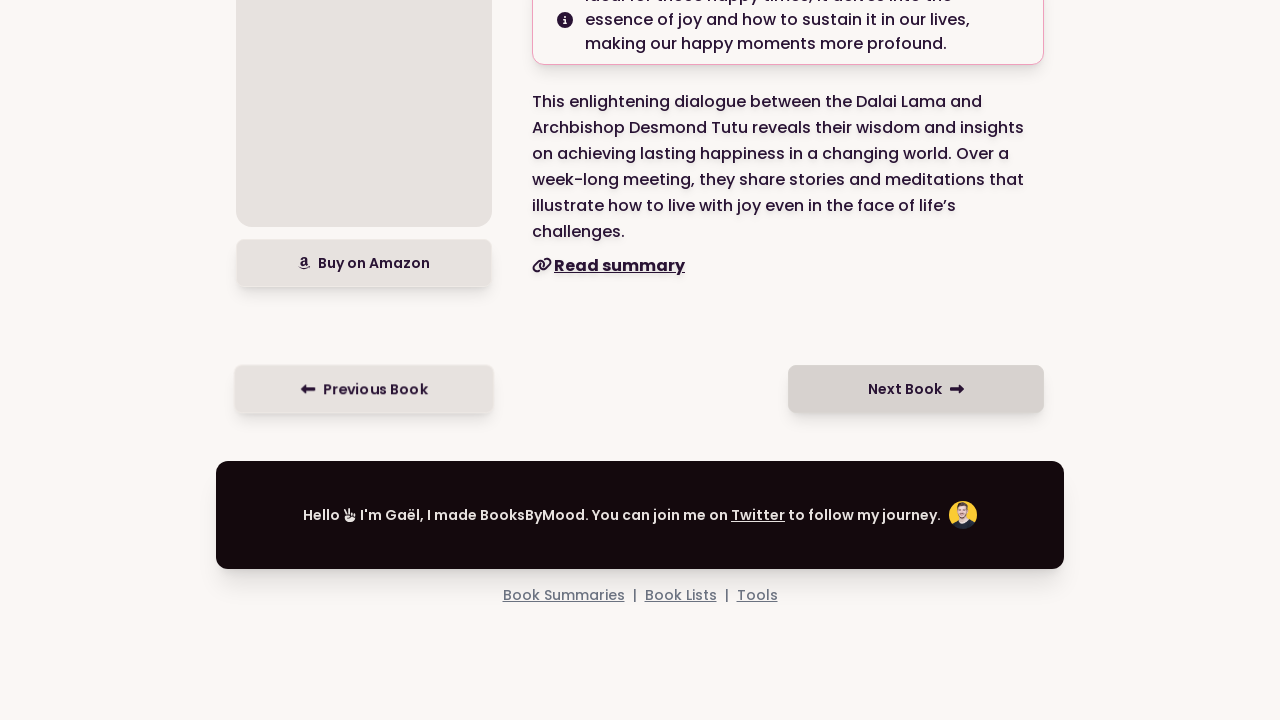

Waited for next book details to load
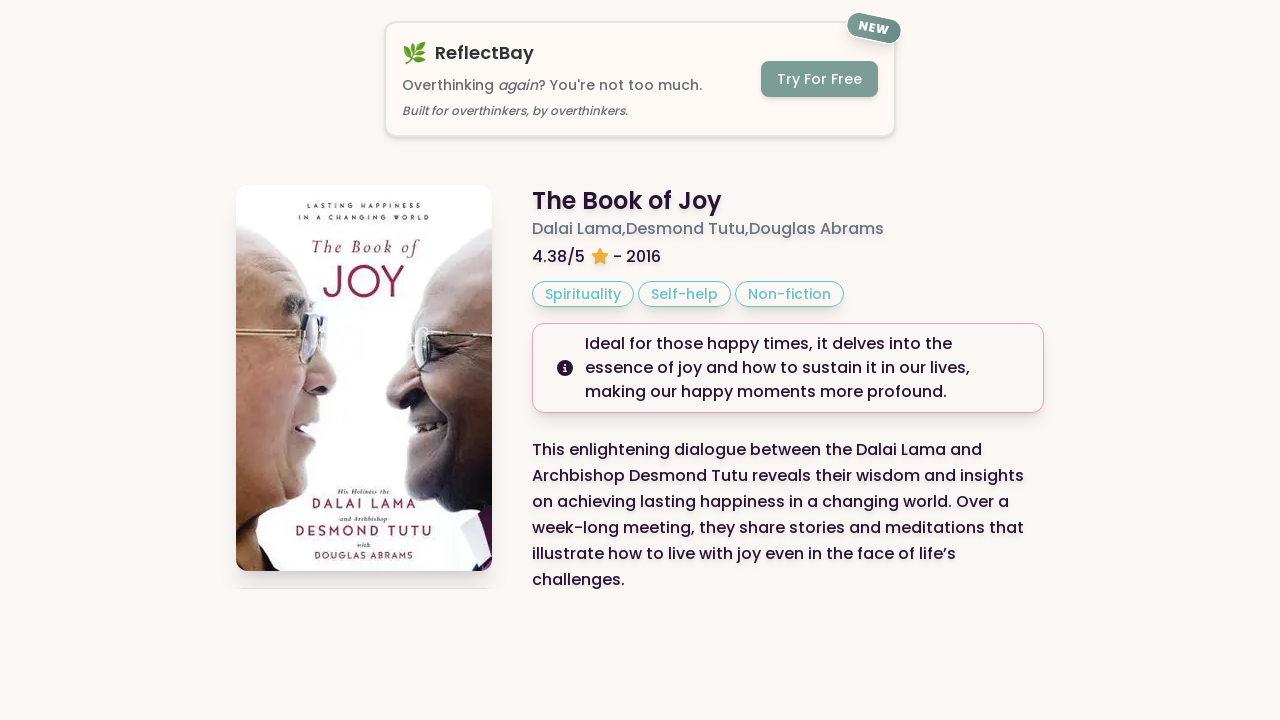

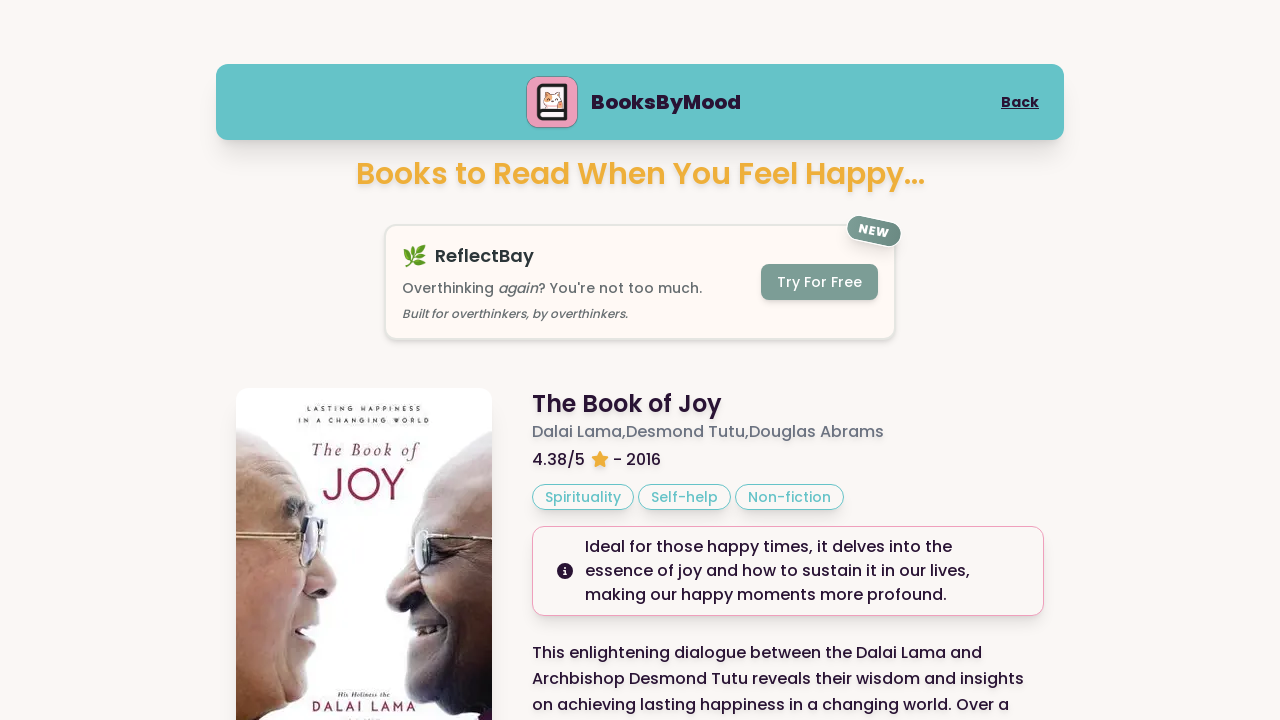